Tests various element selector methods on a demo page by locating elements using different strategies and interacting with an input field

Starting URL: https://testeroprogramowania.github.io/selenium/basics.html

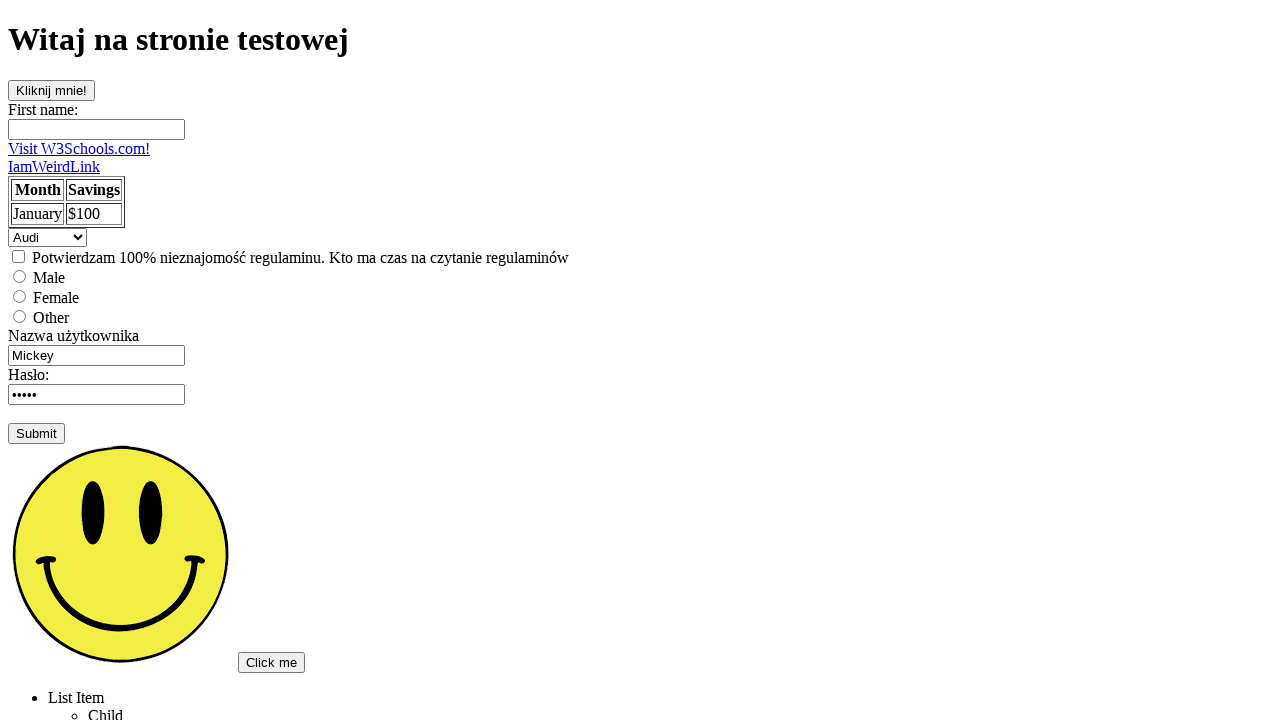

Located button element by ID 'clickOnMe'
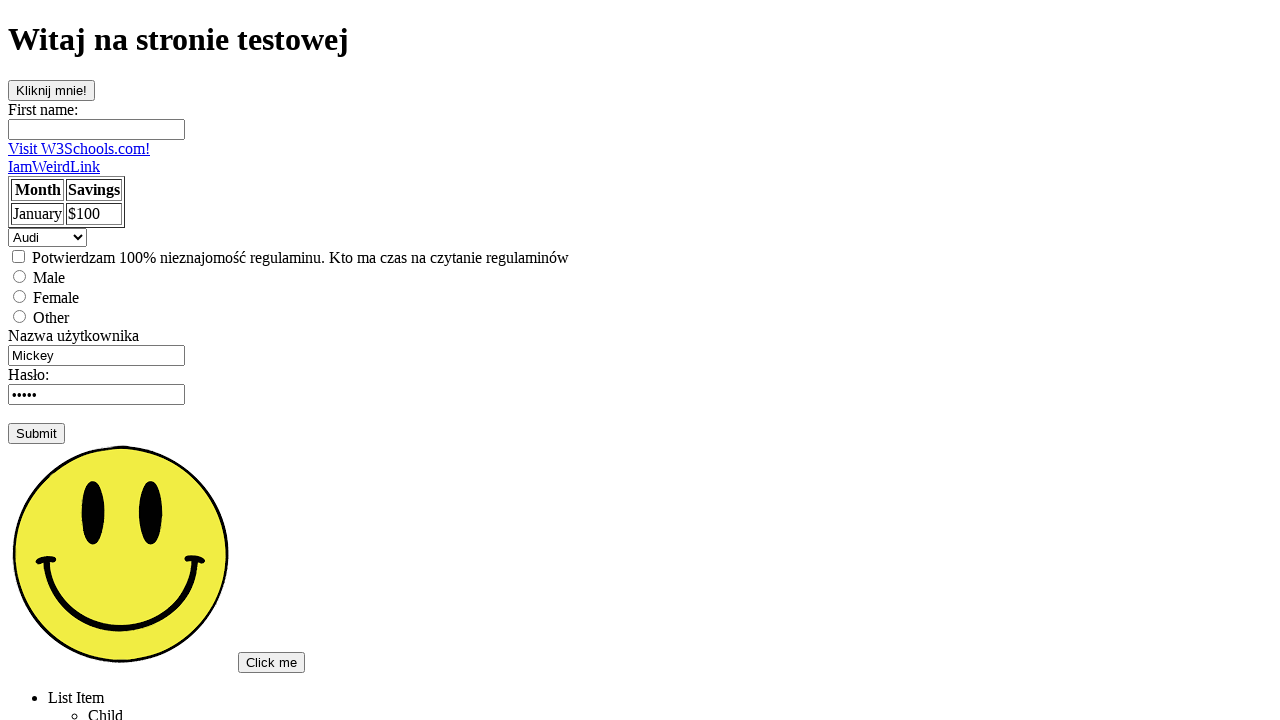

Located input element by name attribute 'fname'
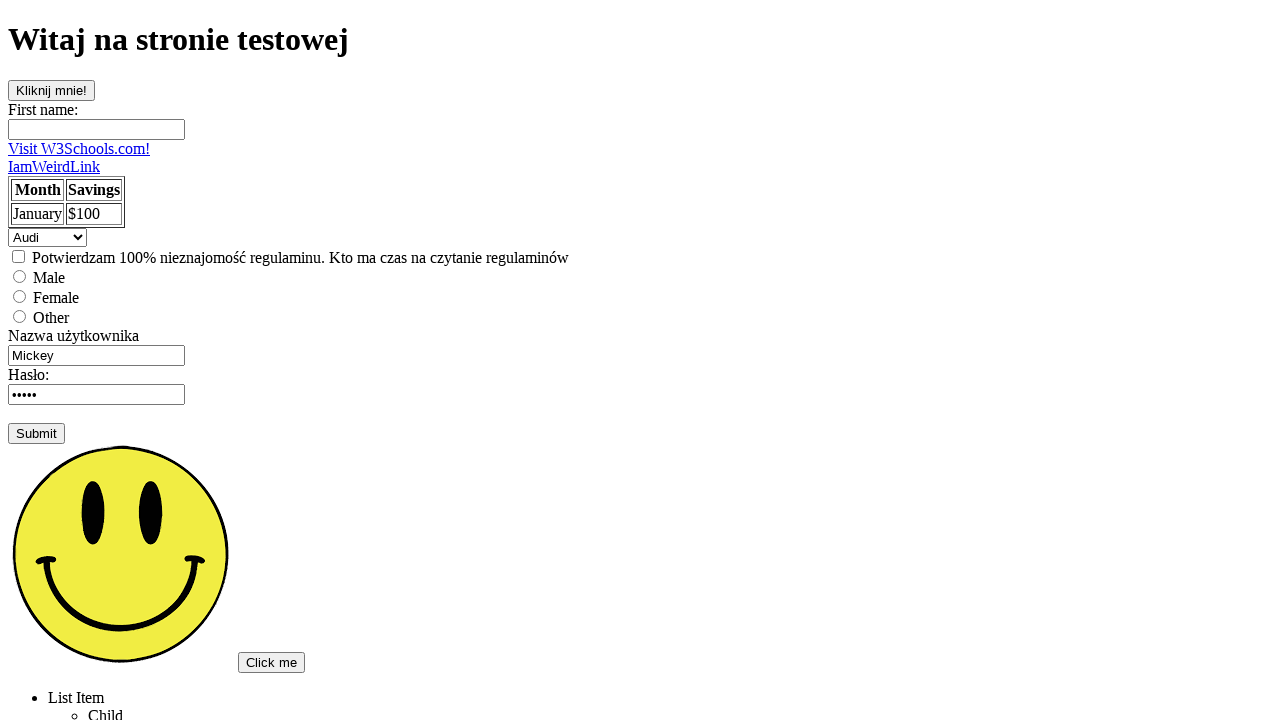

Located element by class name 'topSecret'
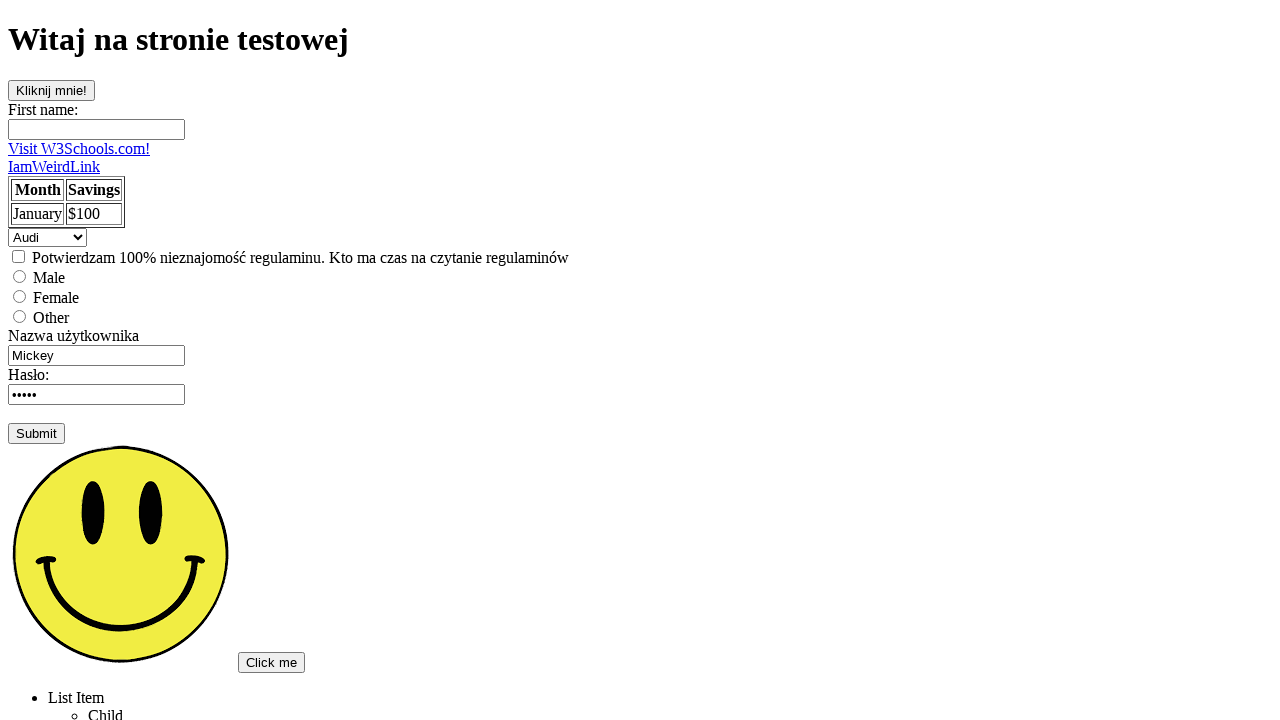

Filled first input element with text 'Pierwszy' on input >> nth=0
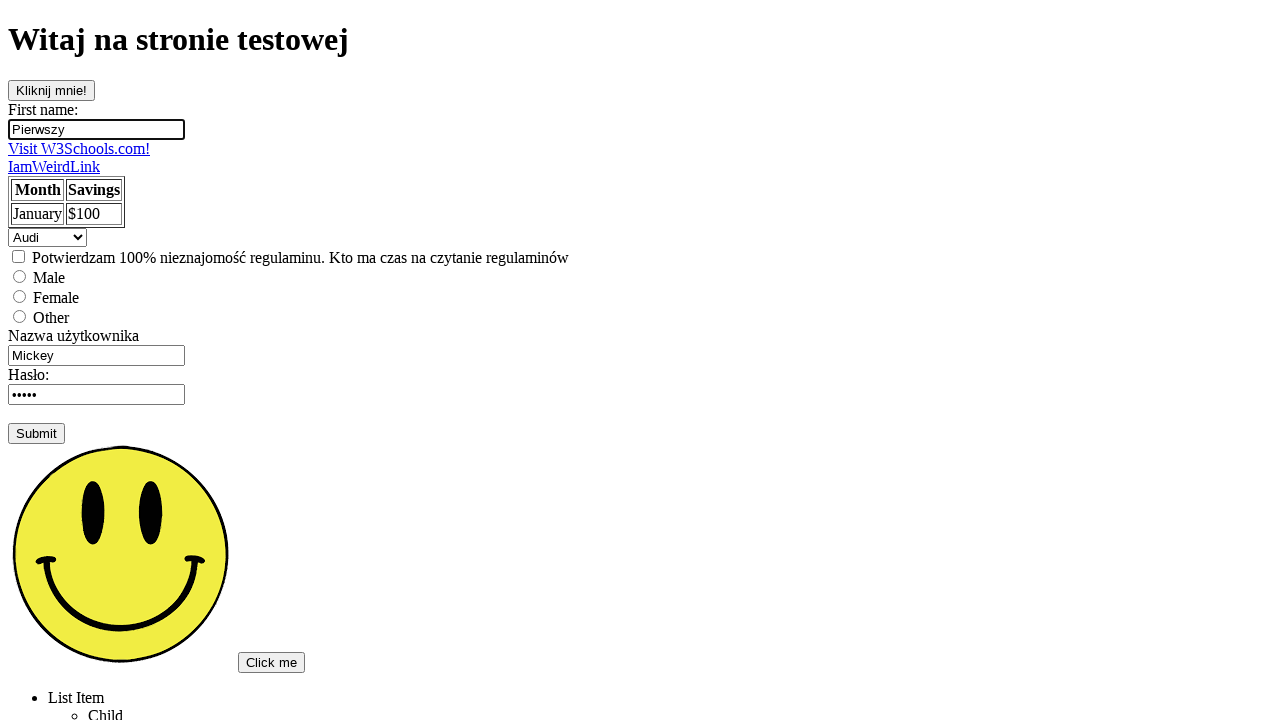

Located all input elements on the page
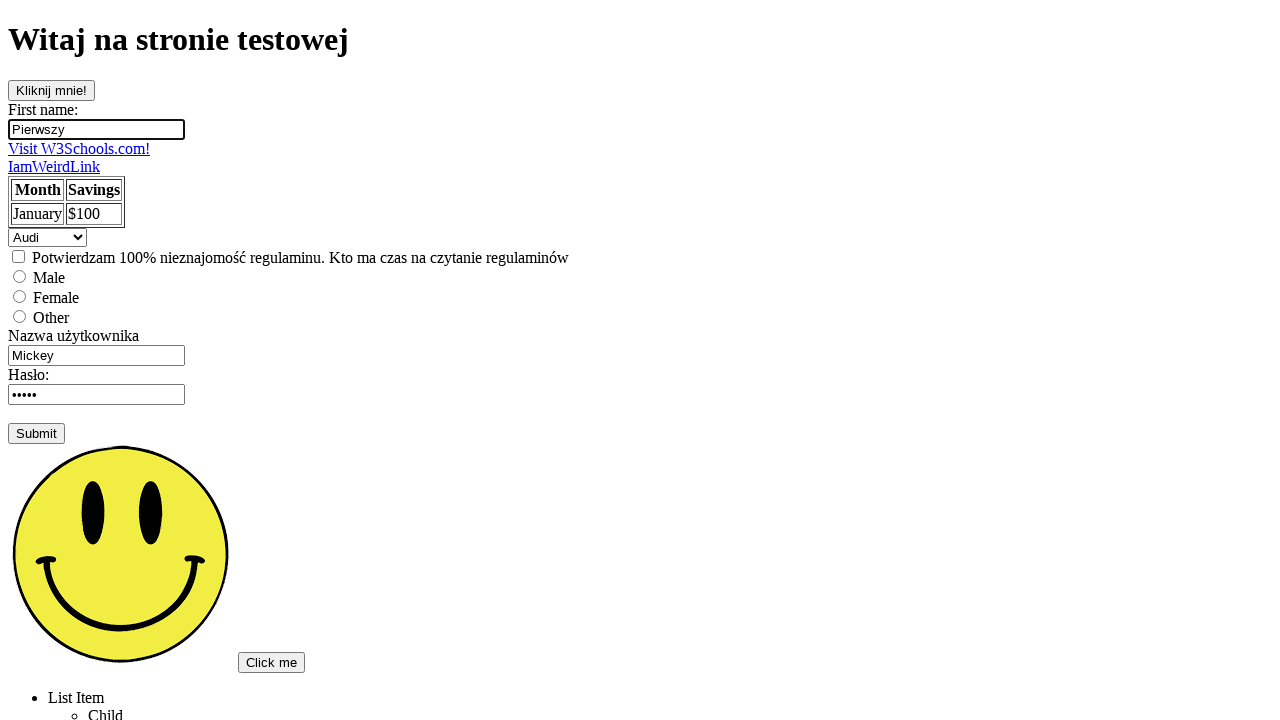

Located link element by exact text 'Visit W3Schools.com!'
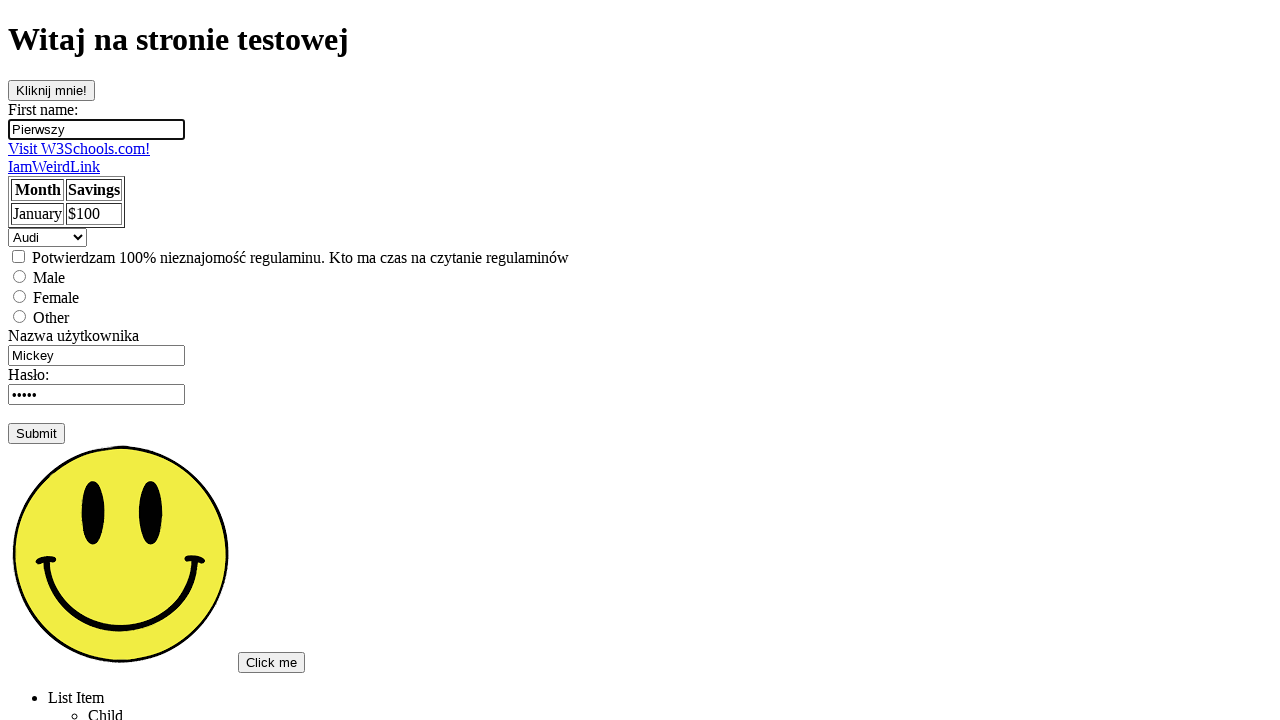

Located link element by partial text 'Visit'
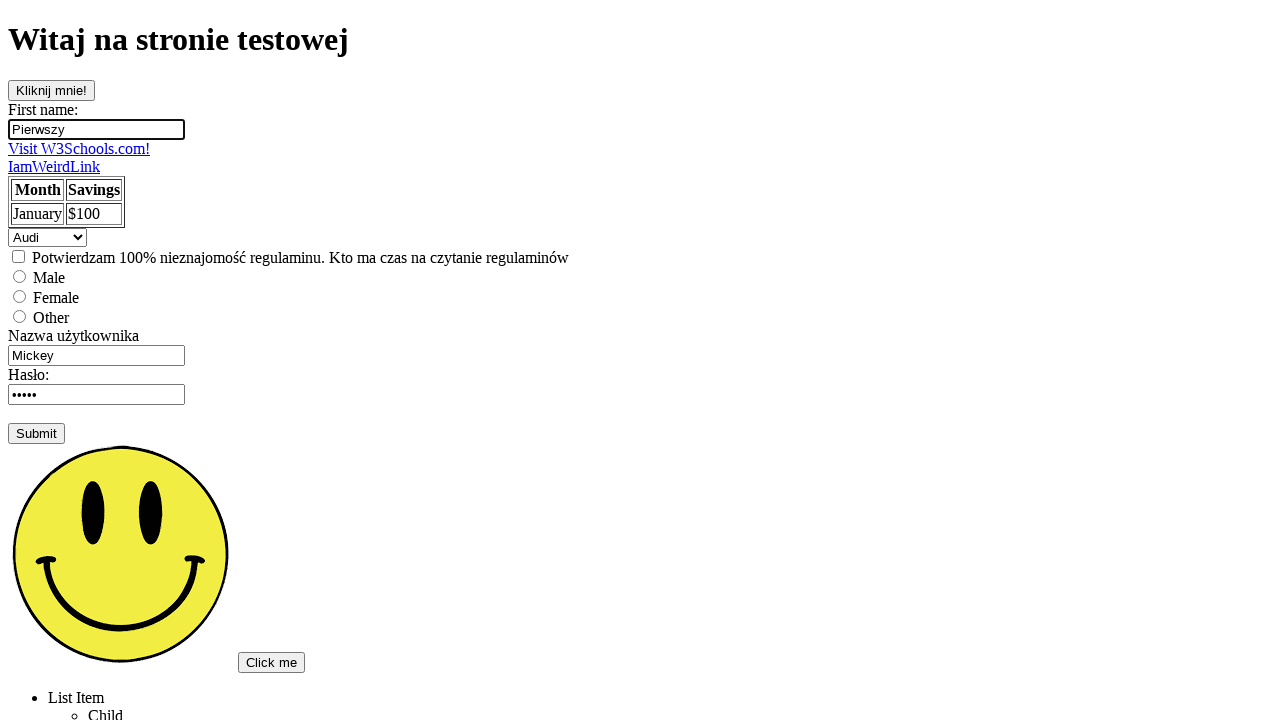

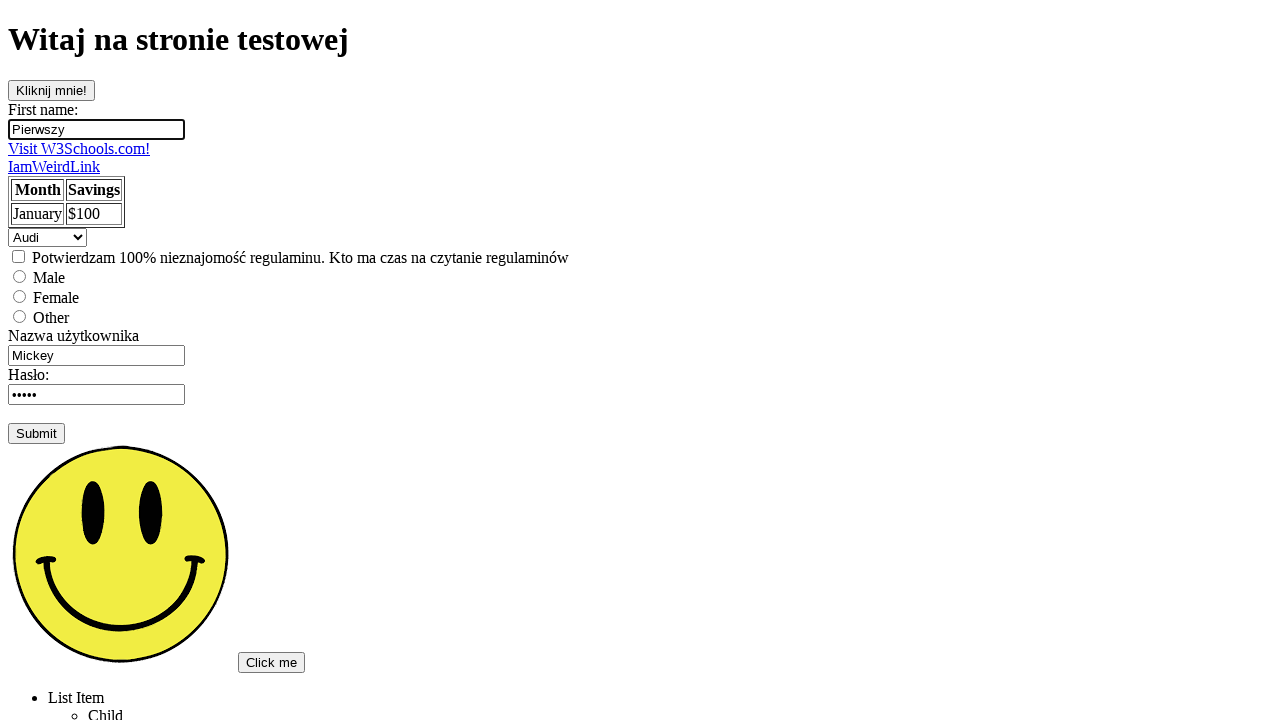